Tests slider functionality by dragging minimum and maximum slider handles to different positions

Starting URL: https://www.jqueryscript.net/demo/Price-Range-Slider-jQuery-UI/

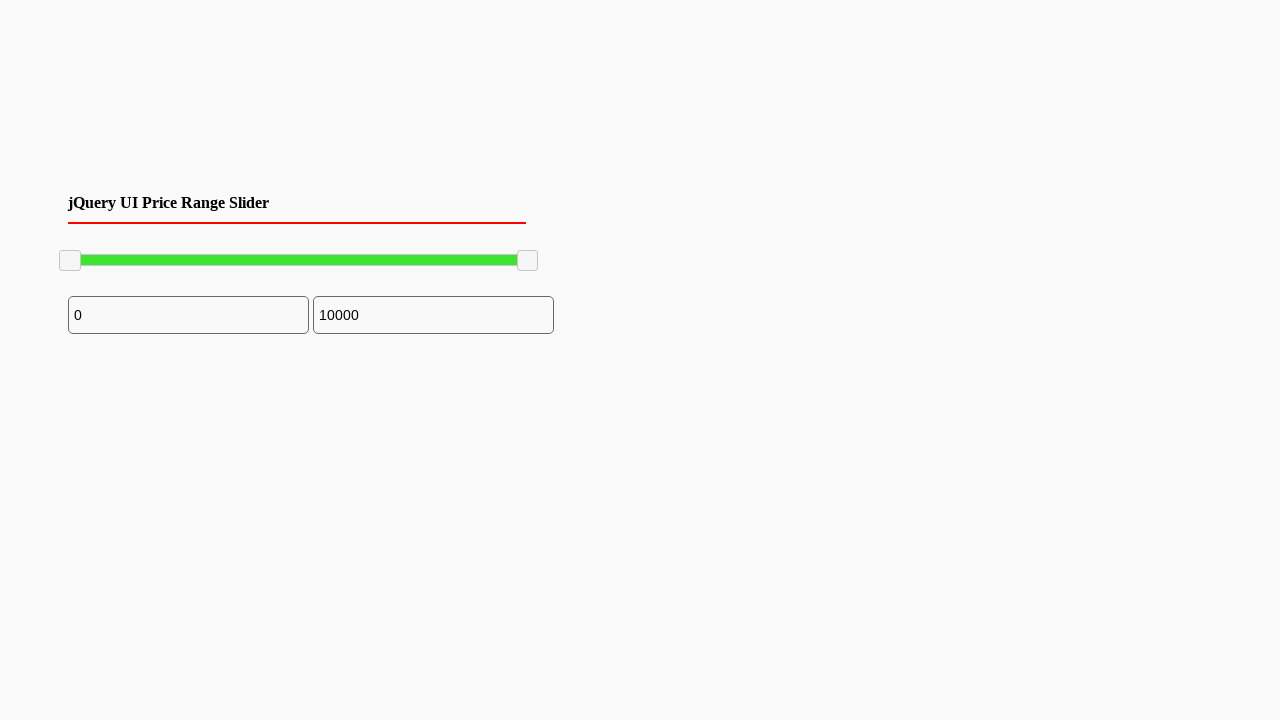

Located minimum slider handle
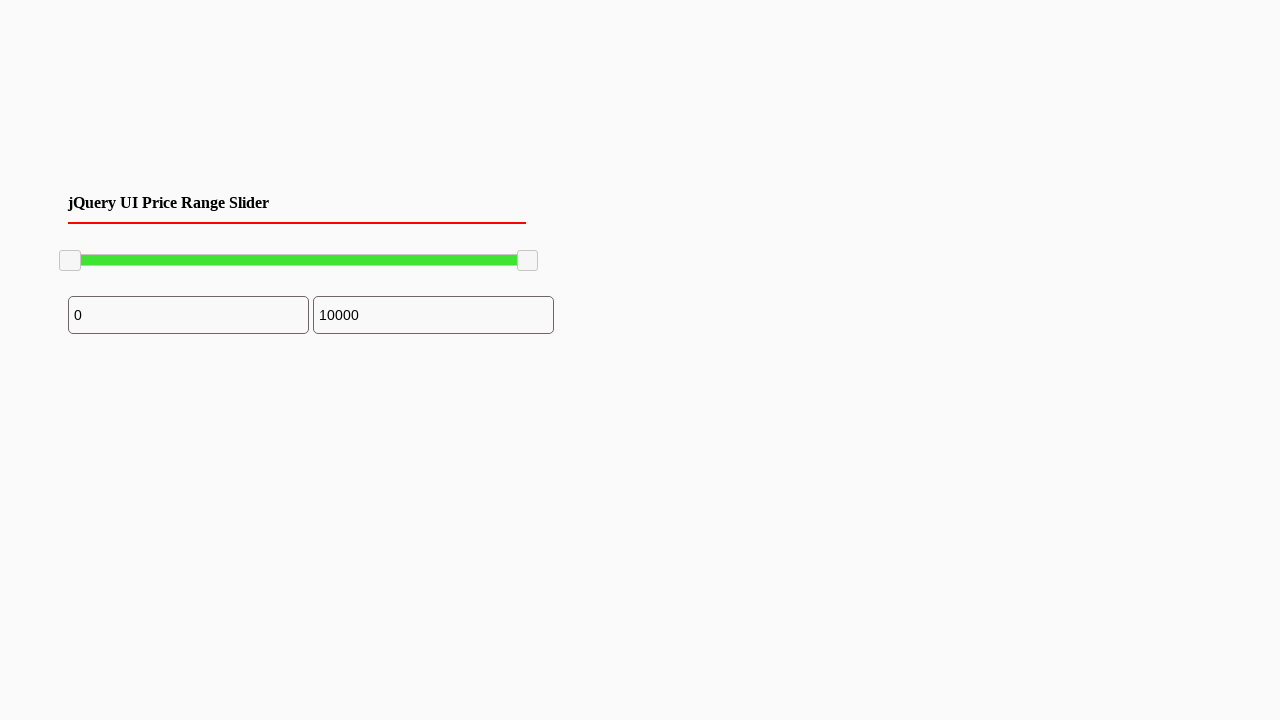

Retrieved bounding box for minimum slider handle
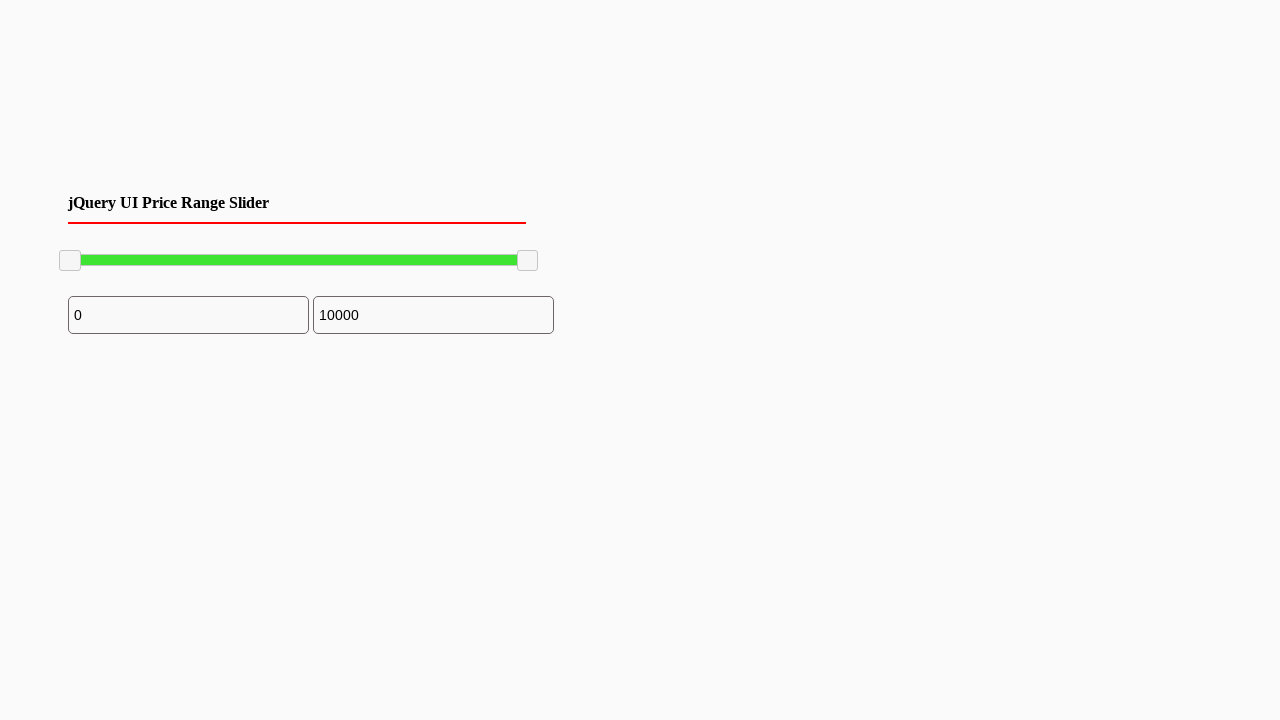

Moved mouse to minimum slider handle center at (70, 261)
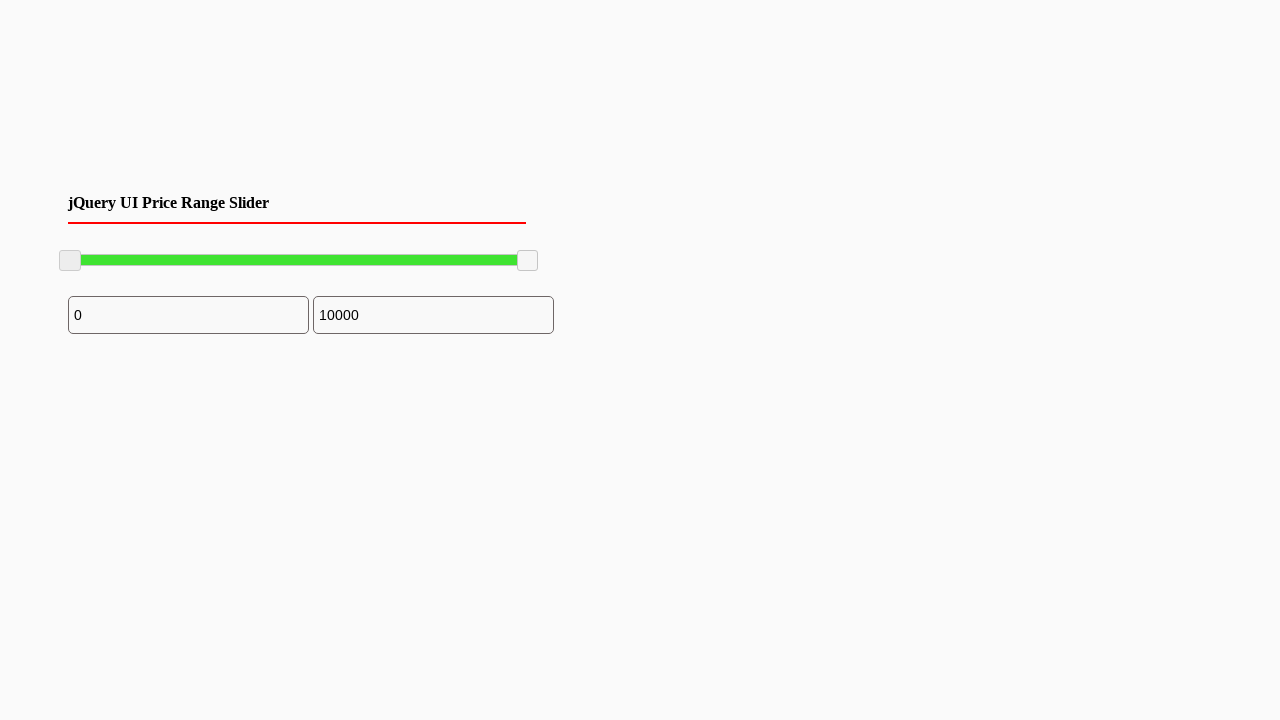

Pressed mouse button down on minimum slider handle at (70, 261)
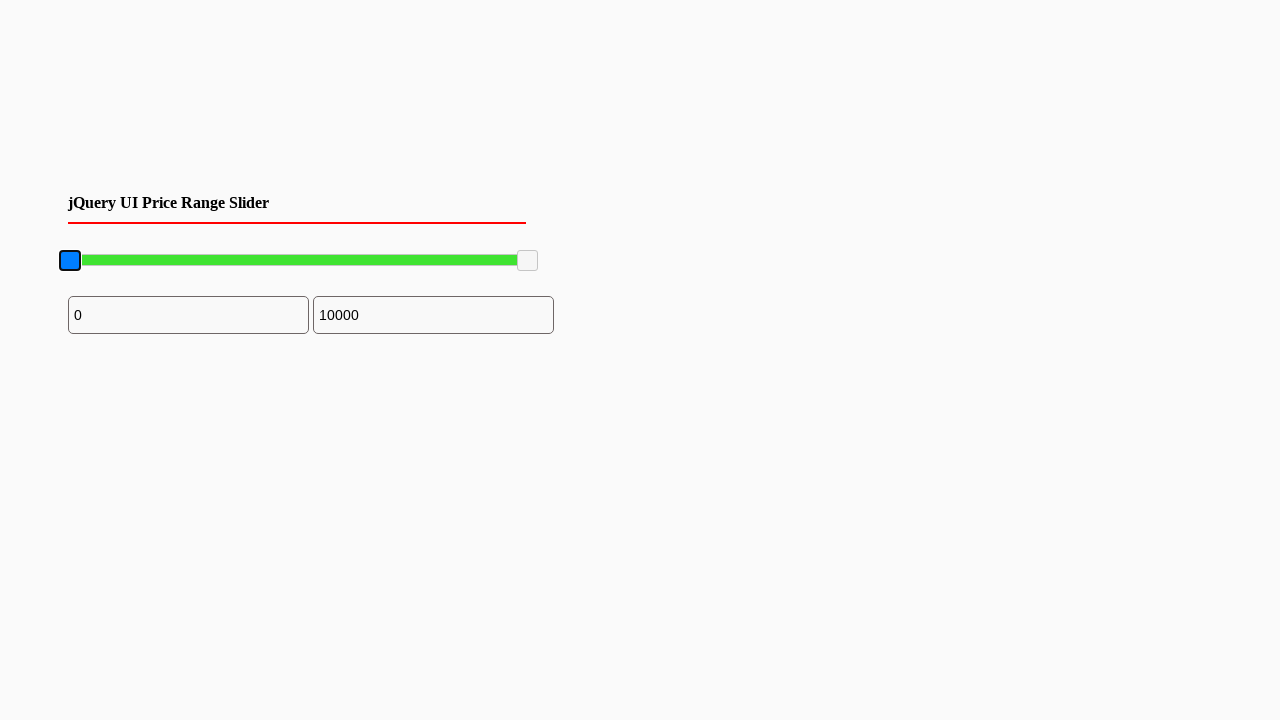

Dragged minimum slider handle 150 pixels to the right at (209, 261)
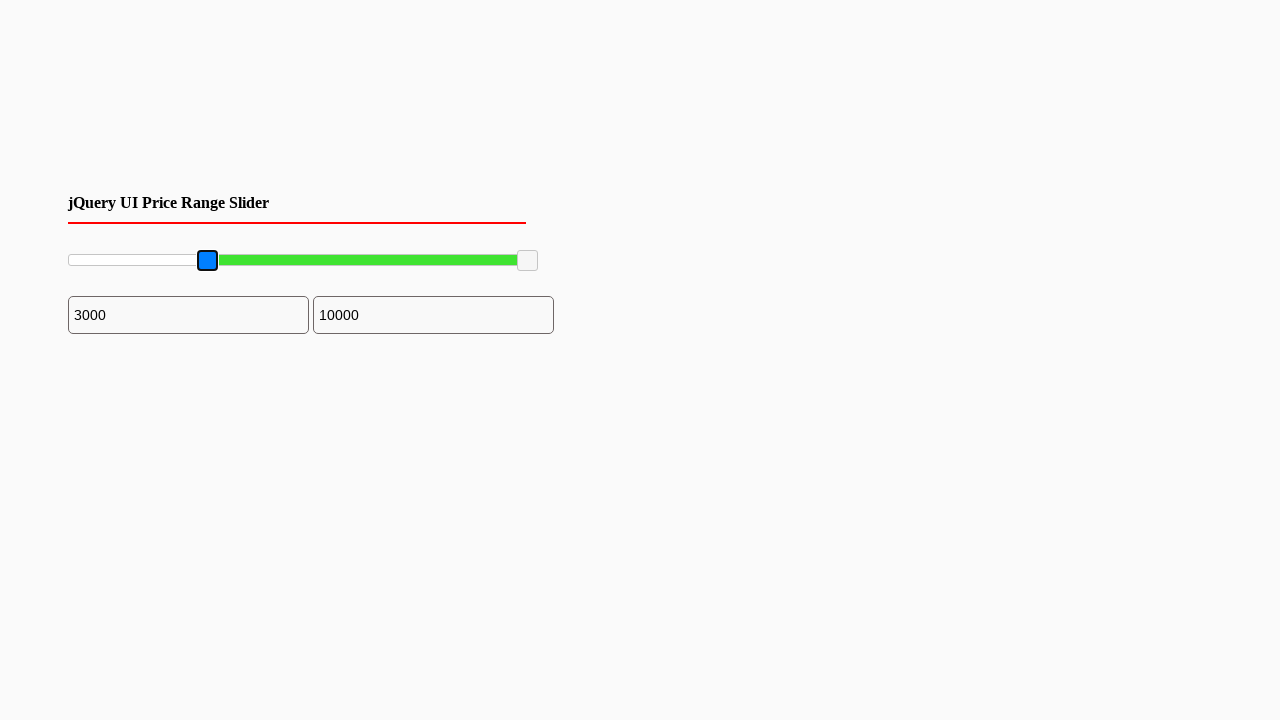

Released mouse button to drop minimum slider handle at new position at (209, 261)
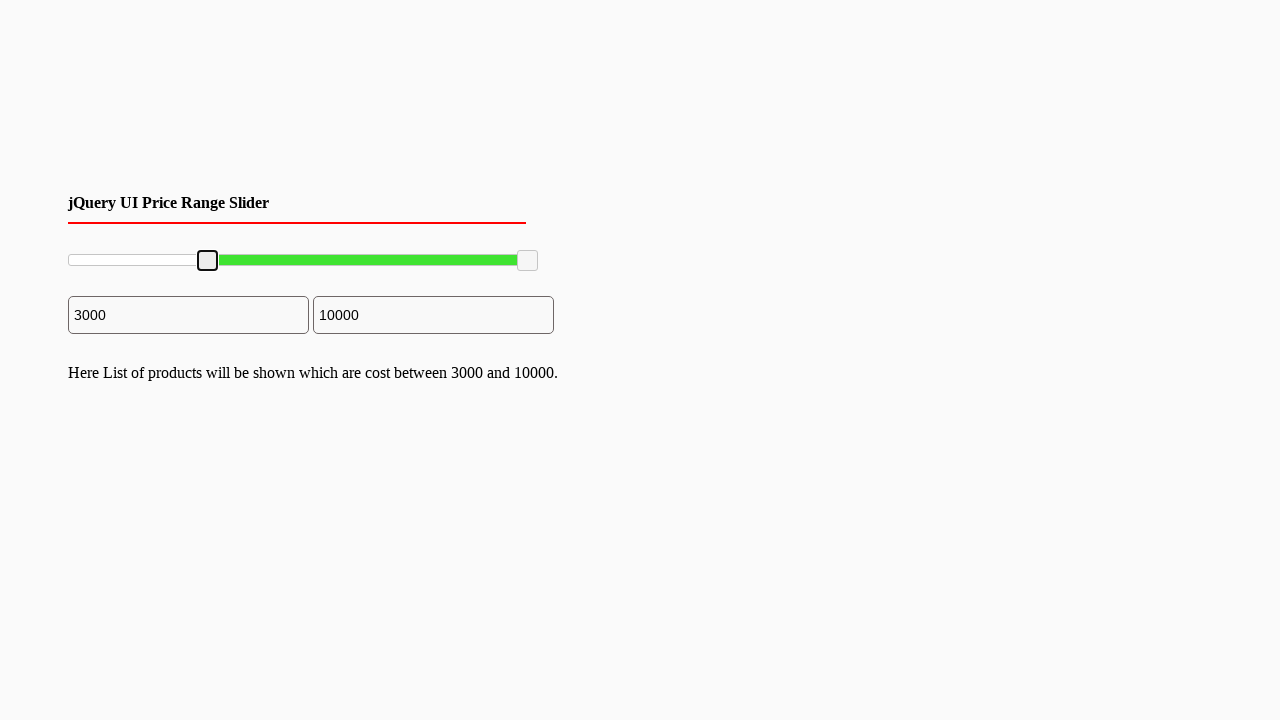

Located maximum slider handle
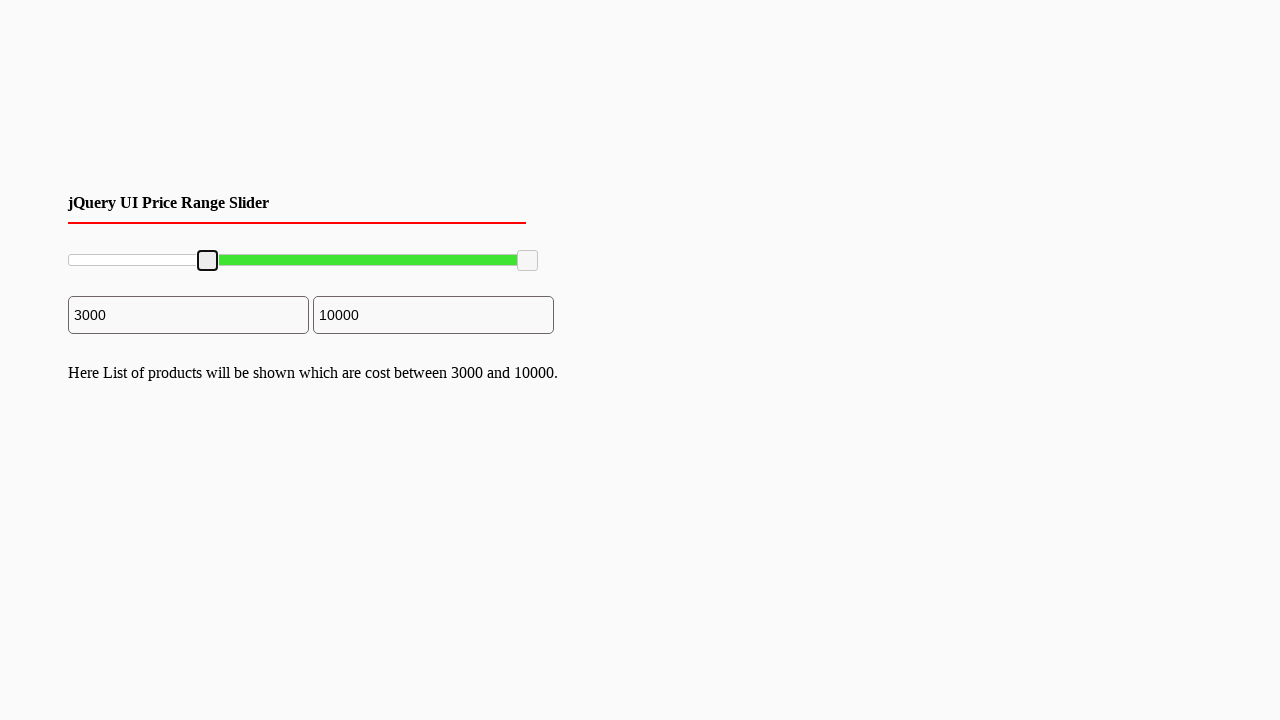

Retrieved bounding box for maximum slider handle
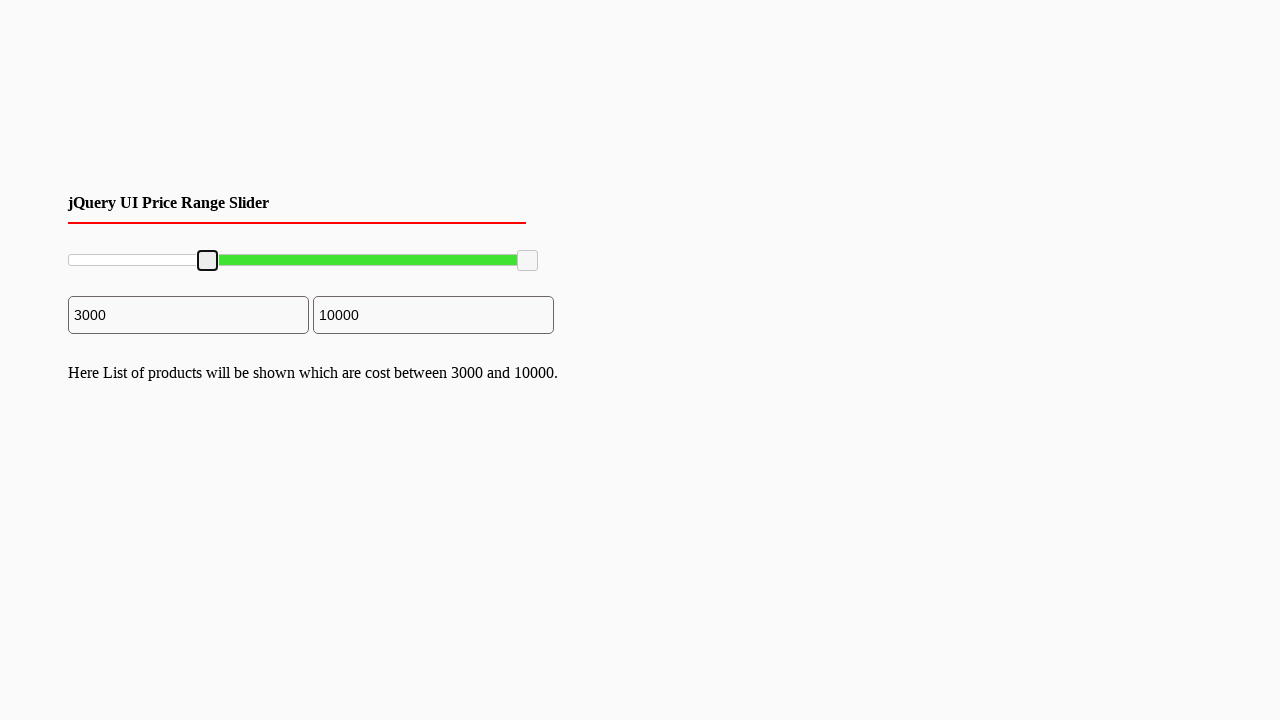

Moved mouse to maximum slider handle center at (528, 261)
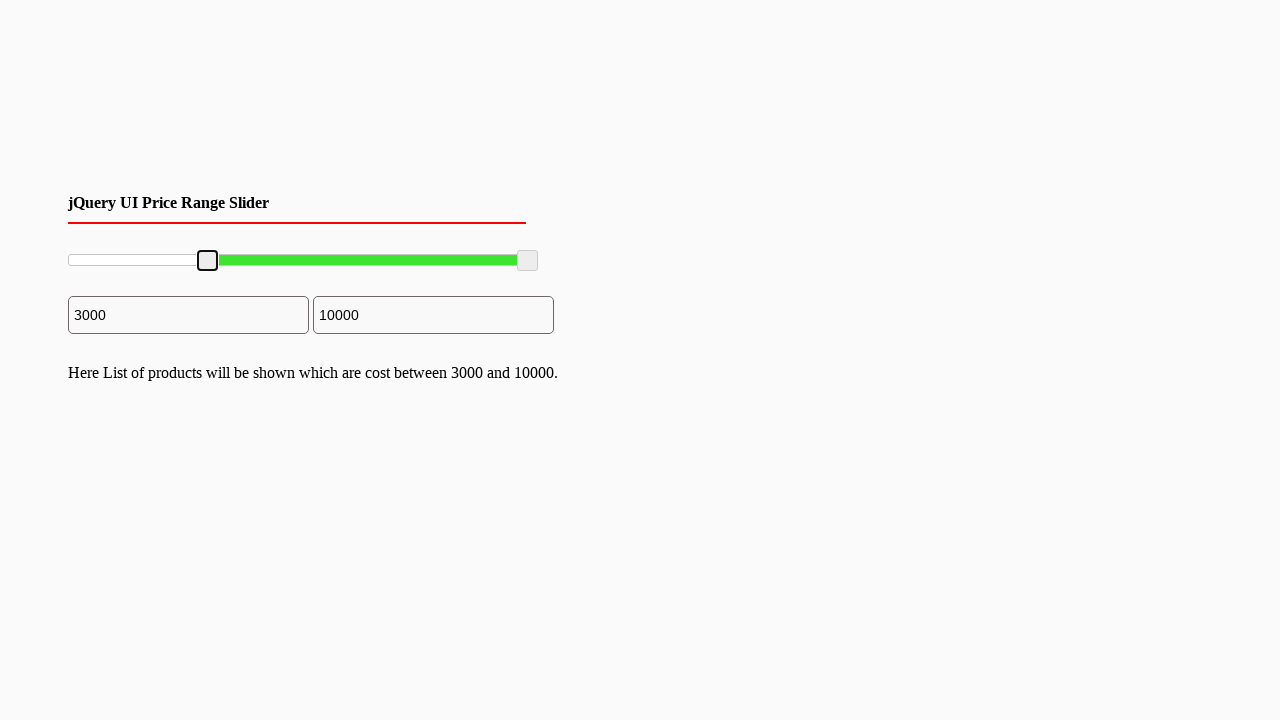

Pressed mouse button down on maximum slider handle at (528, 261)
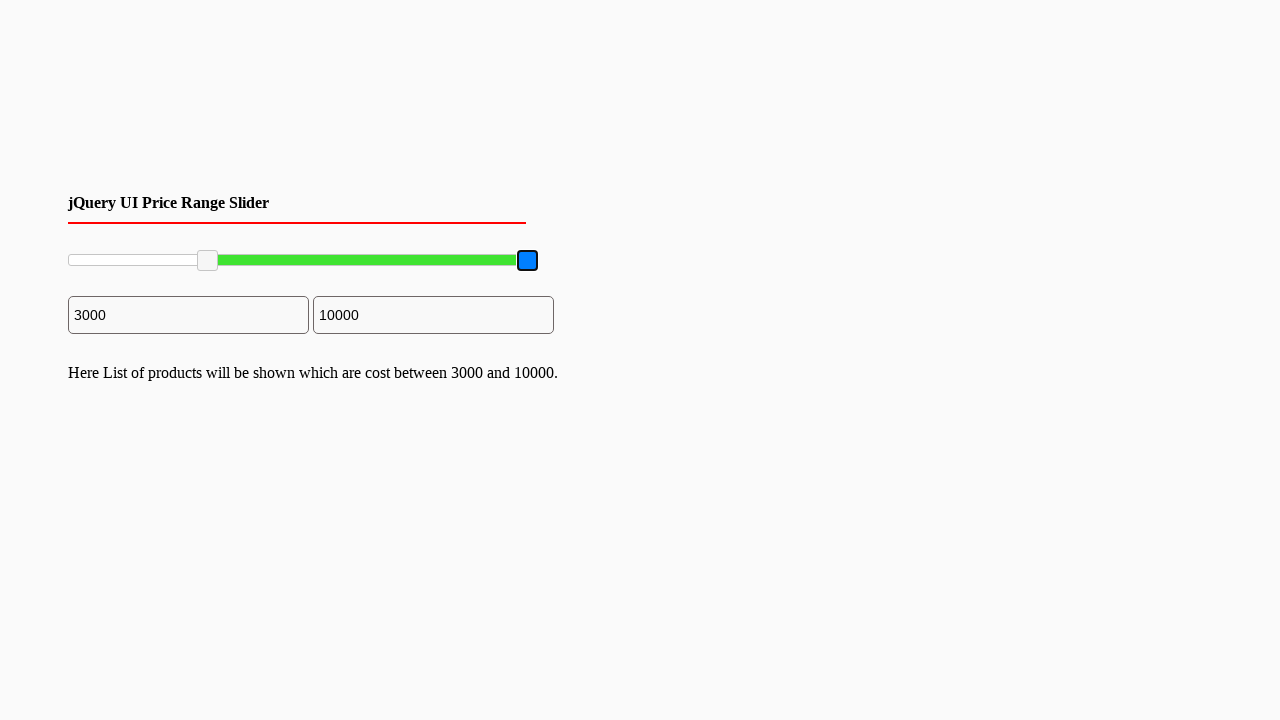

Dragged maximum slider handle 50 pixels to the right at (567, 261)
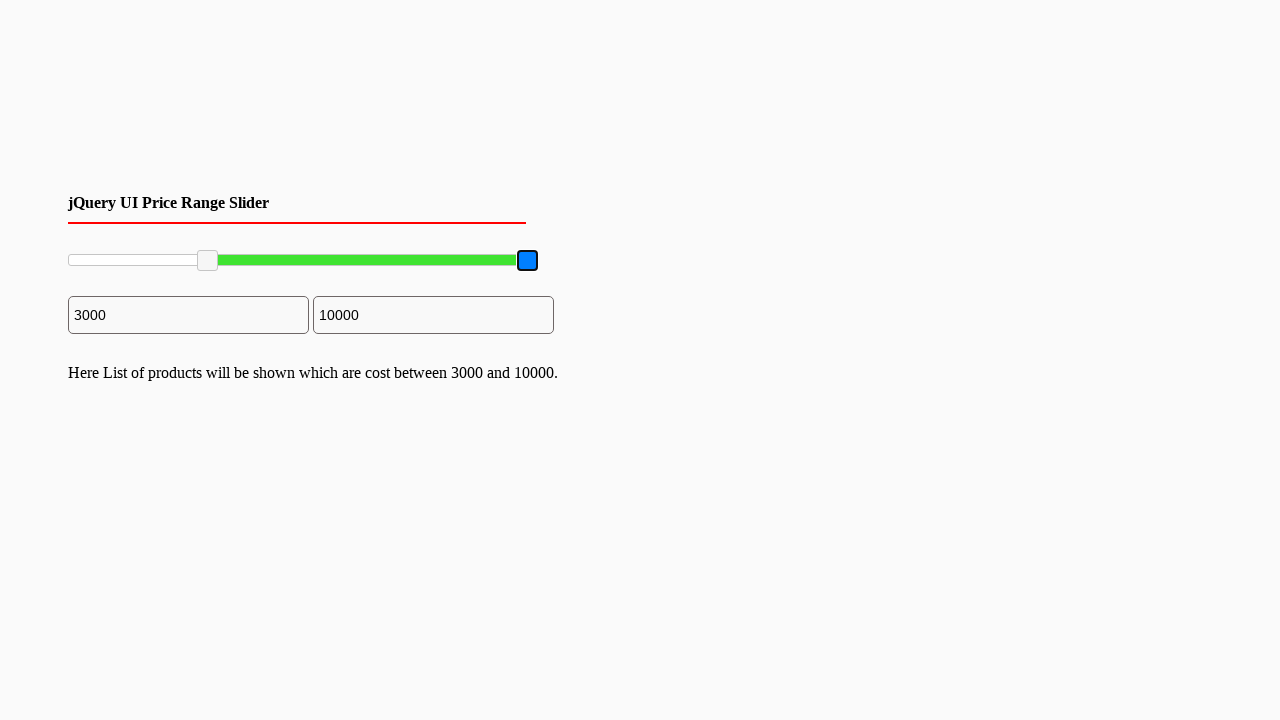

Released mouse button to drop maximum slider handle at new position at (567, 261)
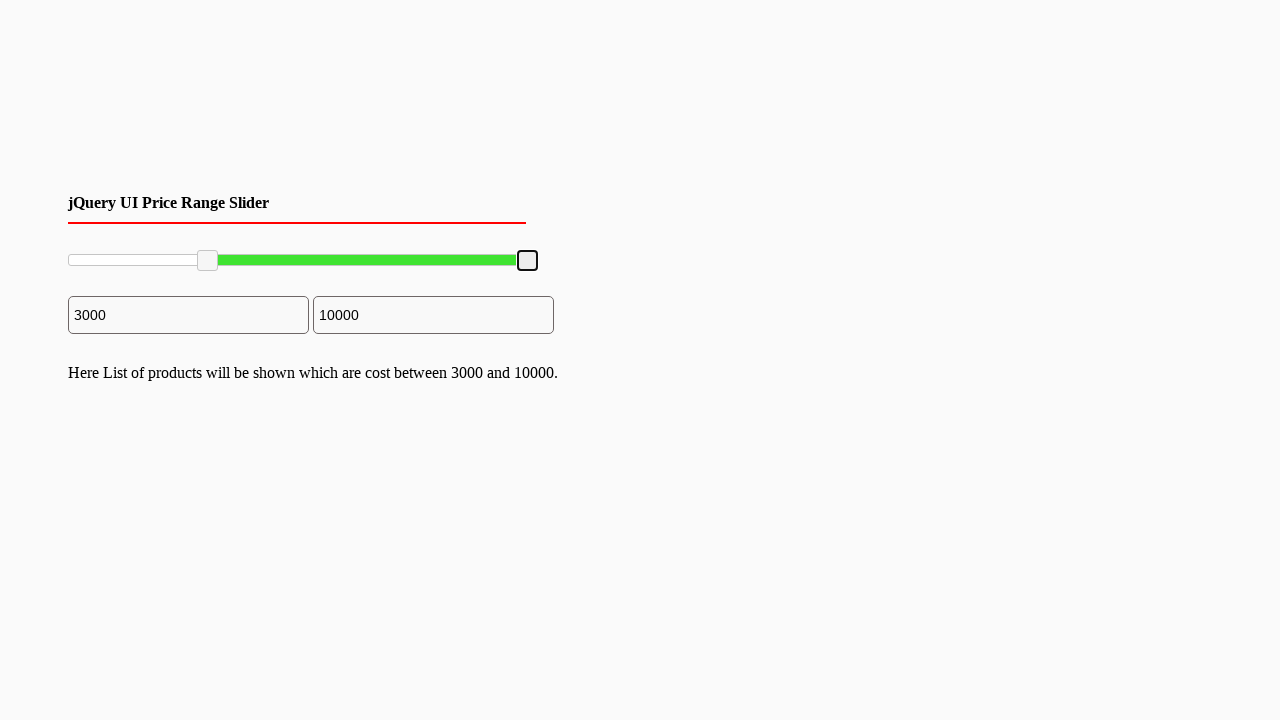

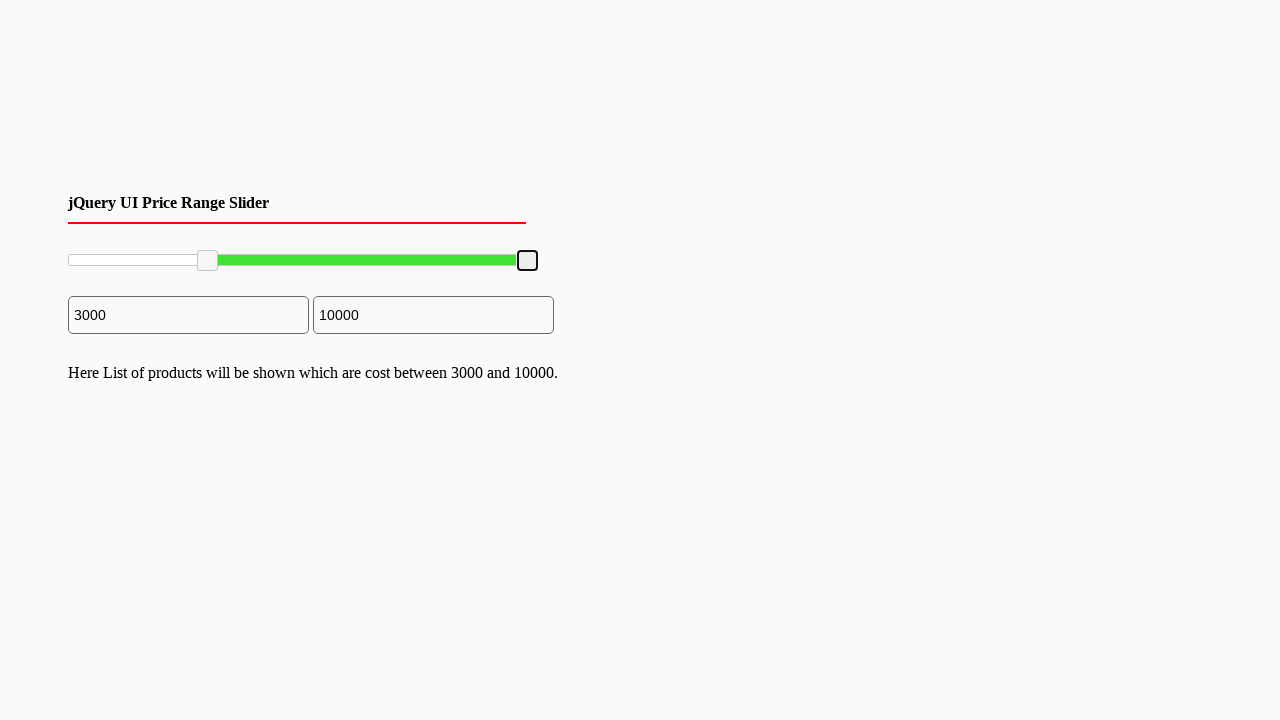